Tests the practice form on demoqa.com by filling in personal information fields including name, email, phone number, date of birth selection, subject input, and address. Selects gender and hobbies via clicking.

Starting URL: https://demoqa.com/automation-practice-form

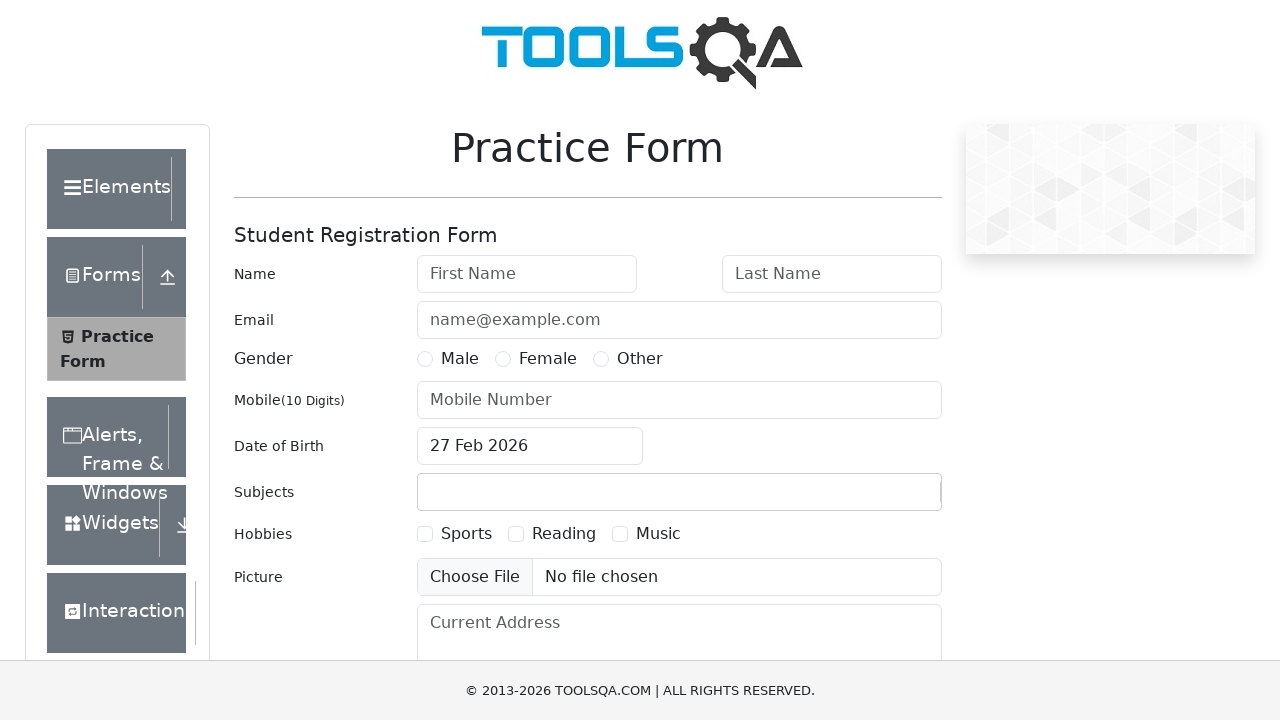

Scrolled submit button into view
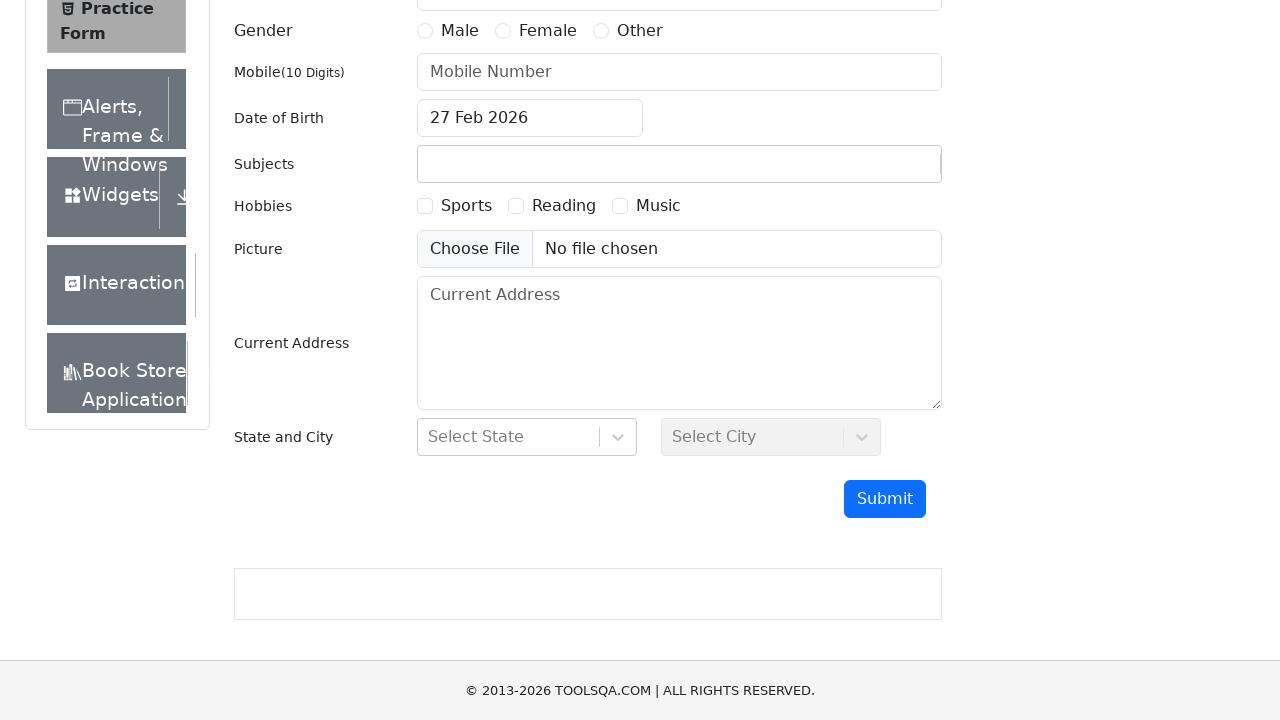

Zoomed out the page to 70%
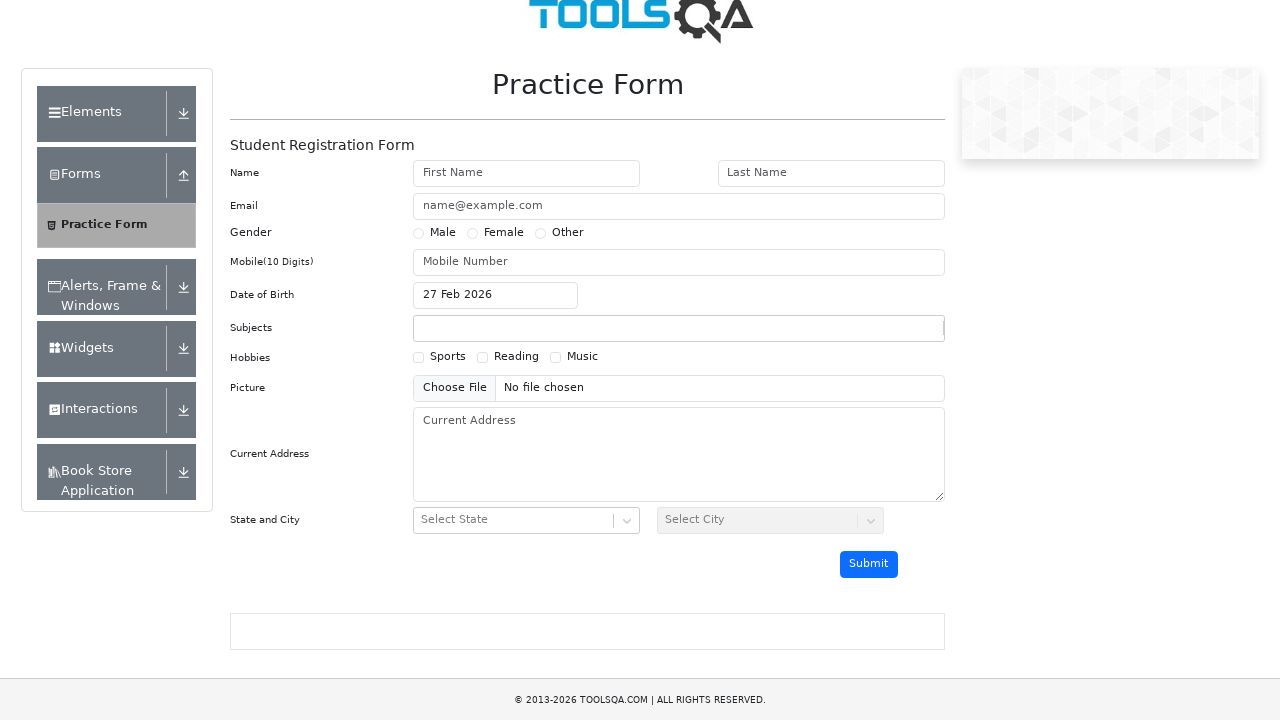

Pressed Enter on subjects input field on #subjectsInput
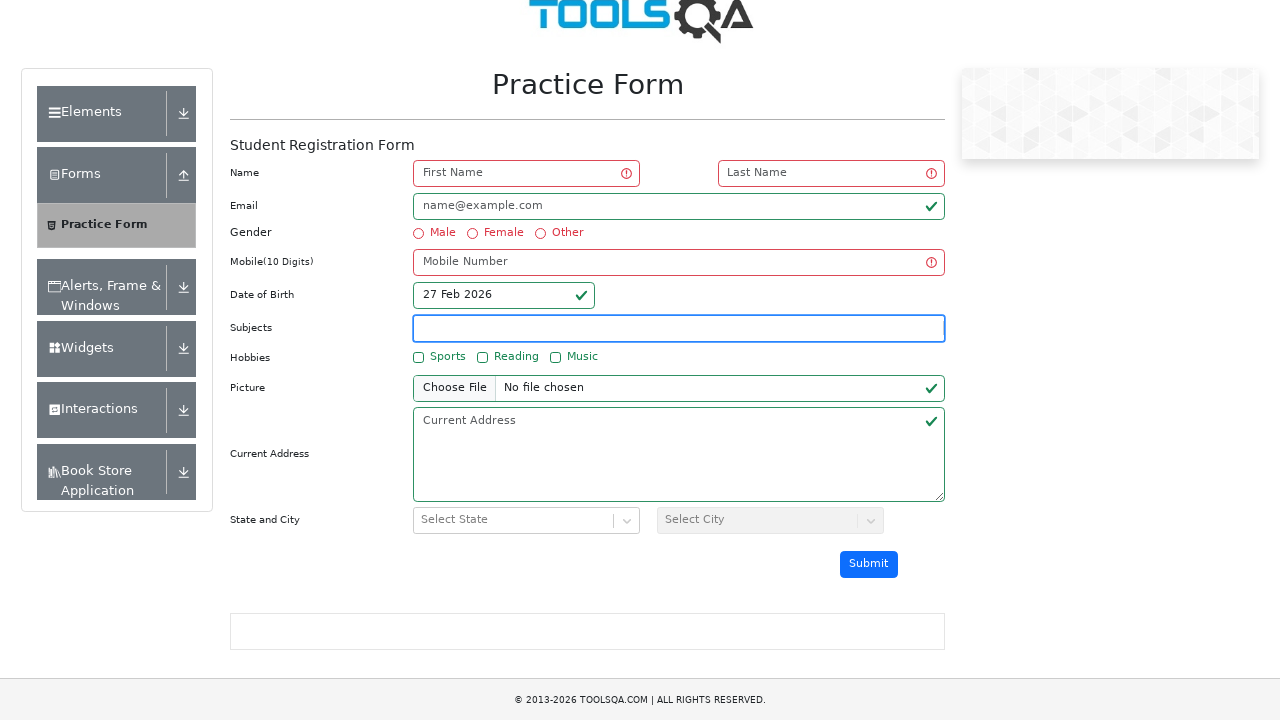

Filled first name field with 'Ivan' on #firstName
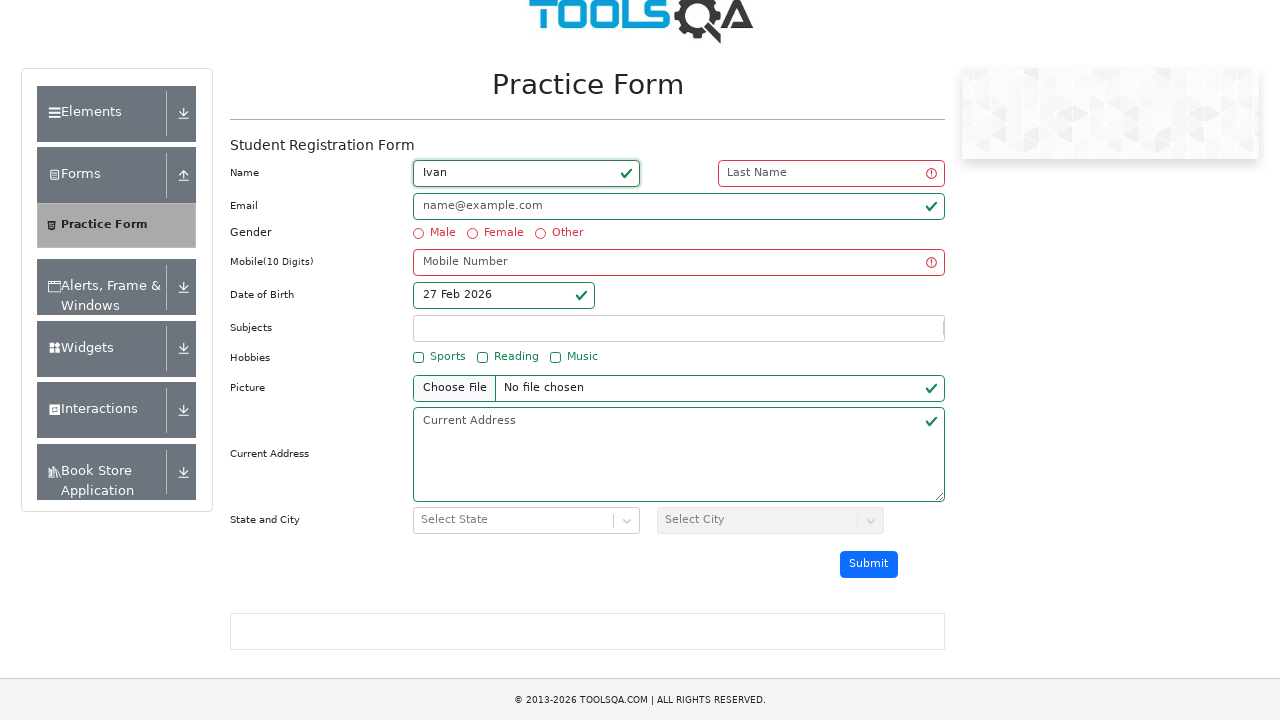

Filled last name field with 'Ivanov' on #lastName
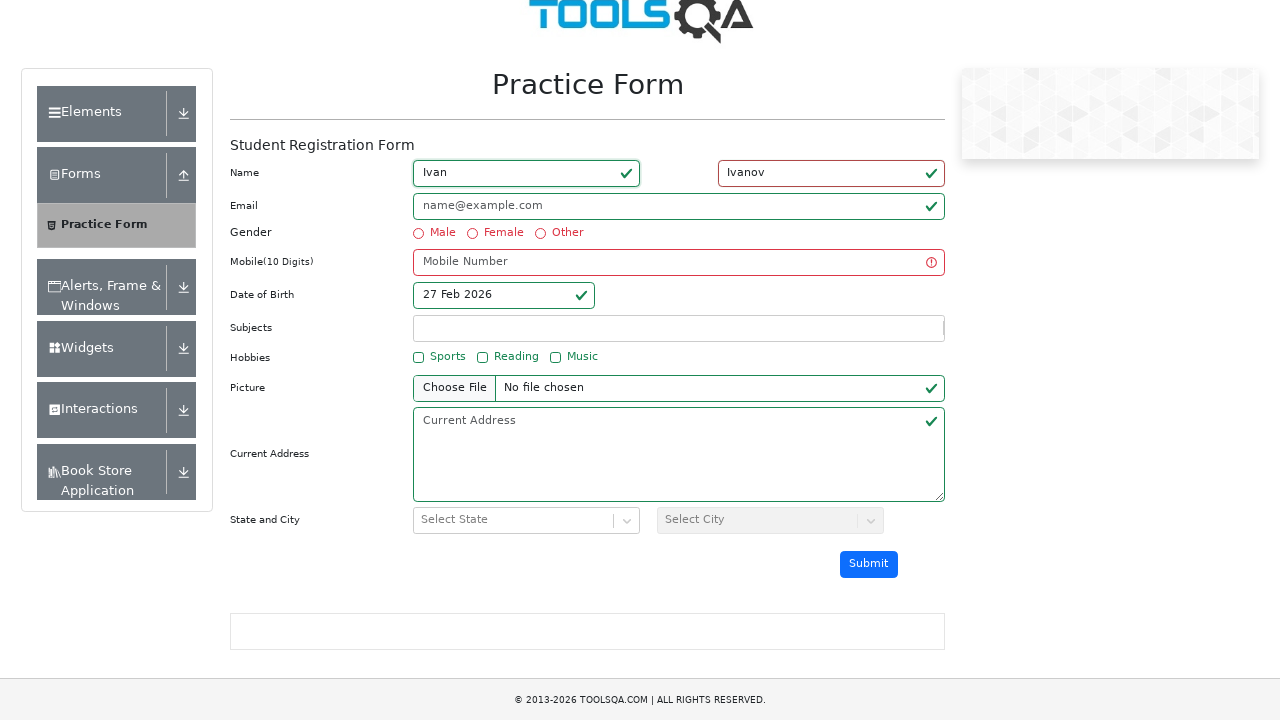

Filled email field with 'ivan.ivanov@gmail.com' on #userEmail
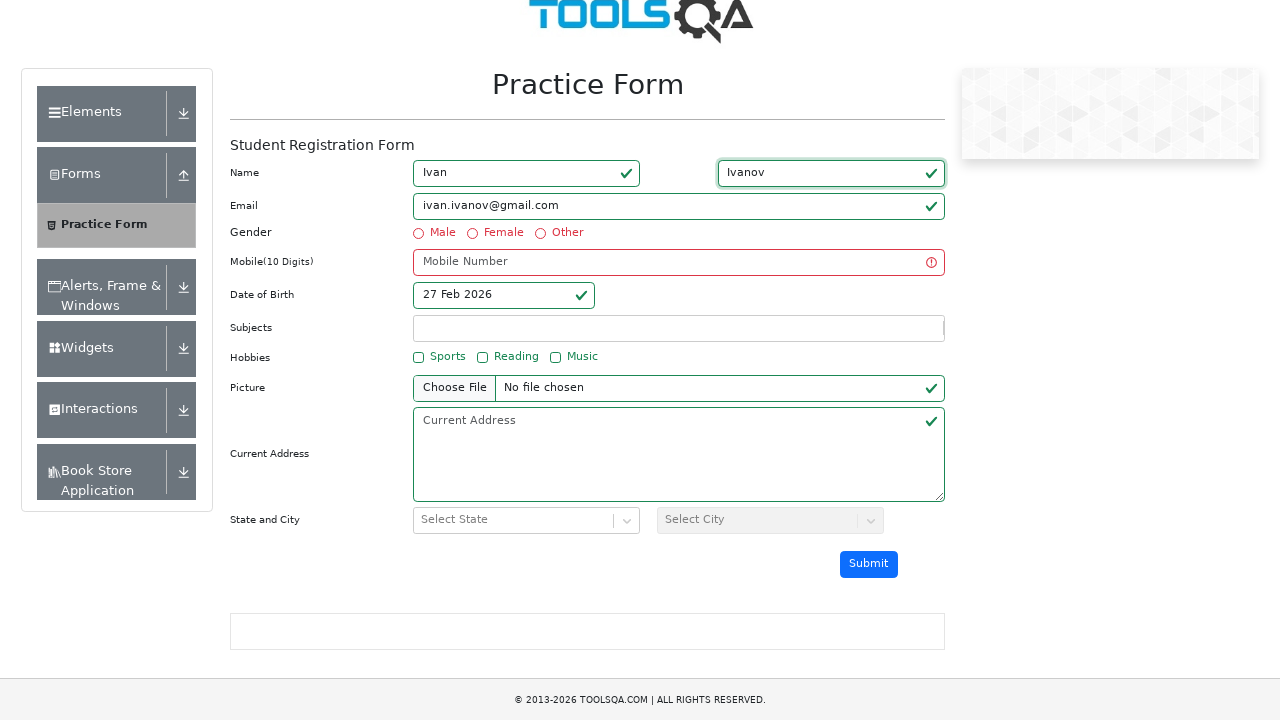

Selected gender as Male at (443, 234) on internal:text="Male"s
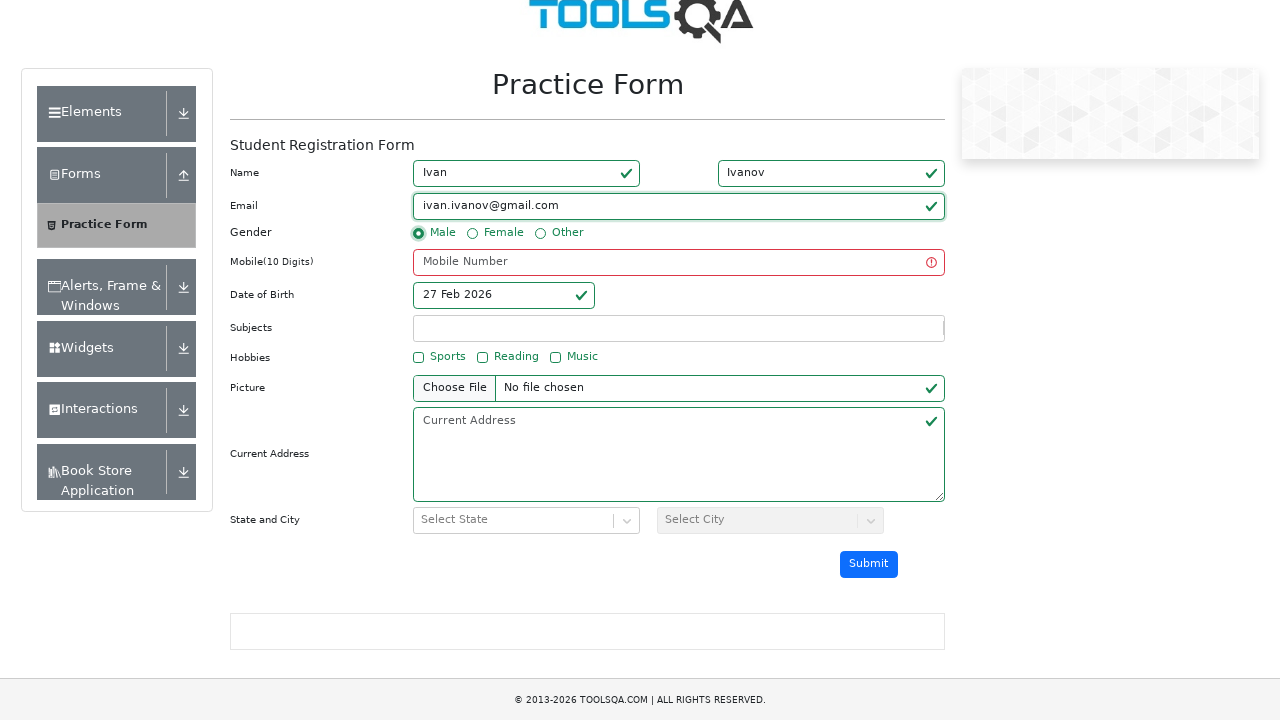

Filled phone number field with '9991234567' on #userNumber
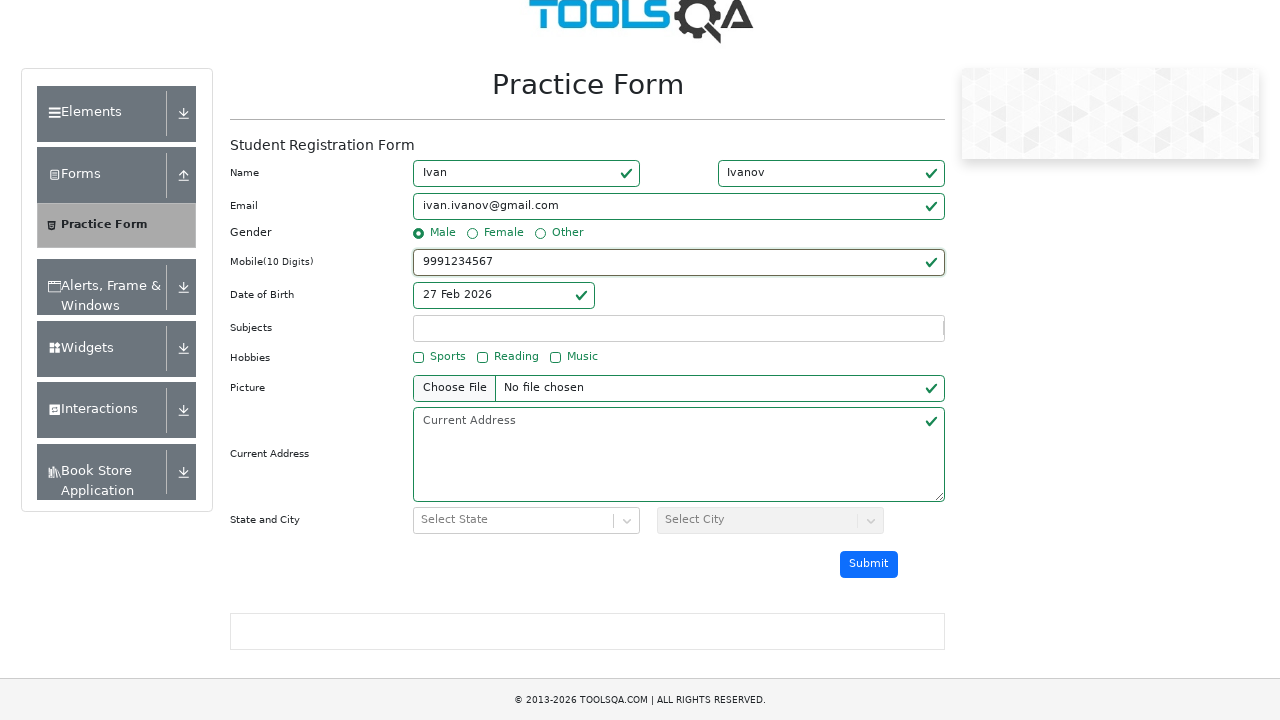

Clicked date of birth input to open date picker at (504, 295) on #dateOfBirthInput
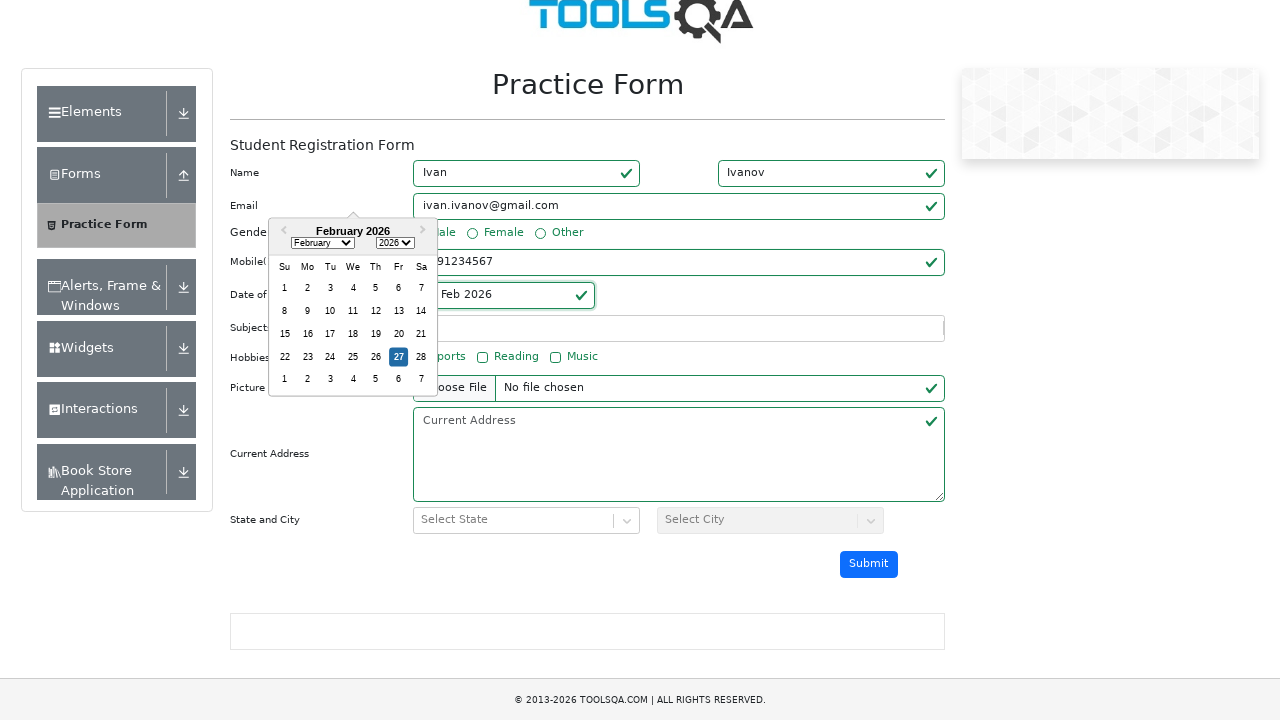

Selected May from the month dropdown on .react-datepicker__month-select
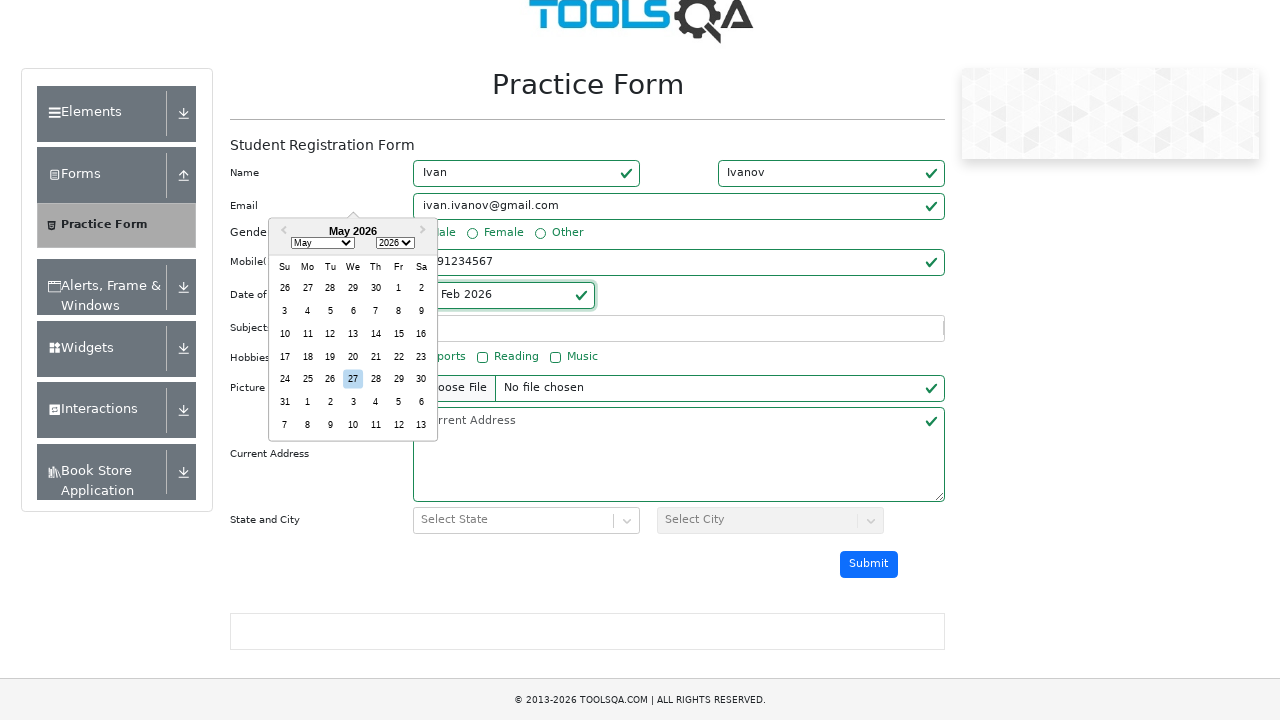

Selected 2002 from the year dropdown on .react-datepicker__year-select
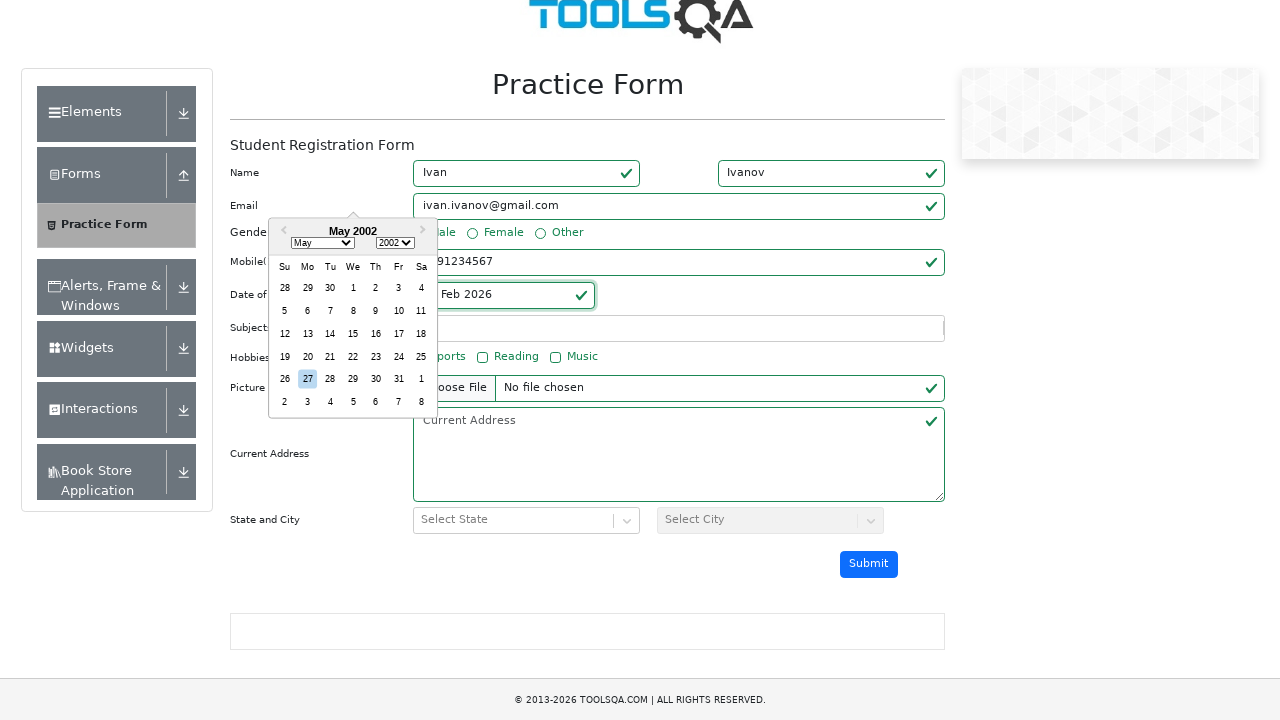

Selected day 22 from the date picker at (353, 357) on internal:text="22"s
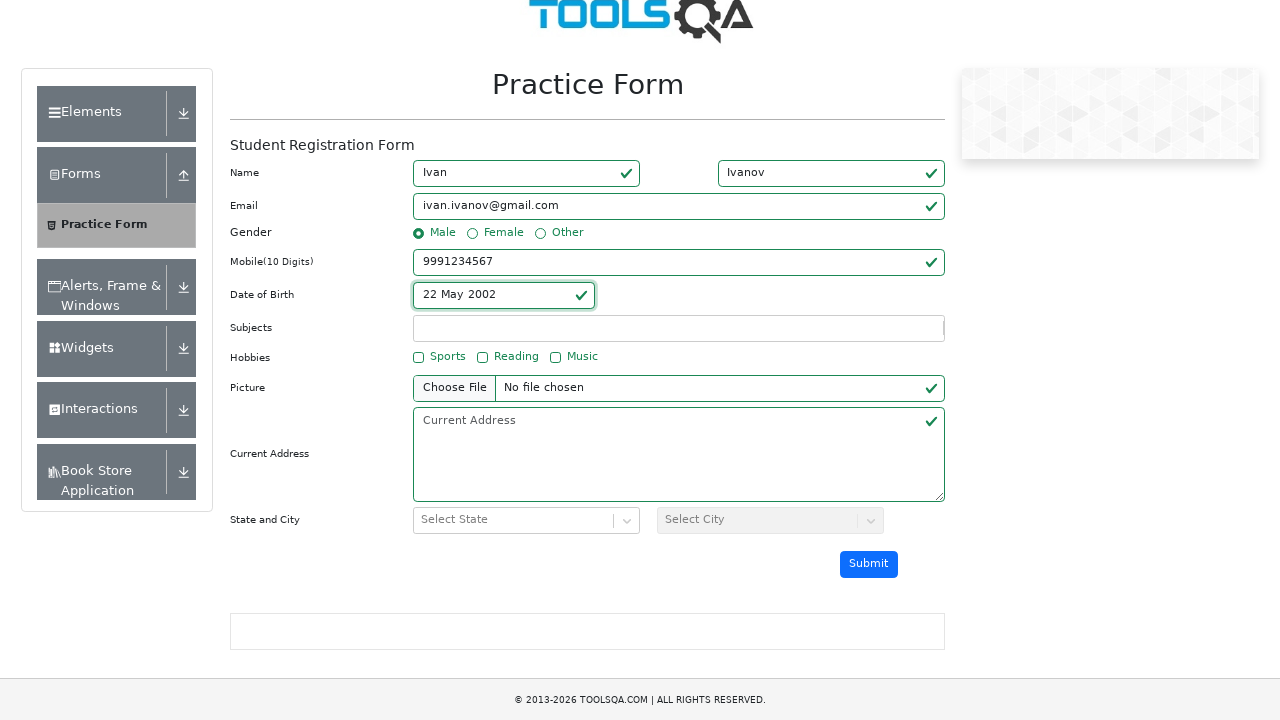

Filled subjects field with 'Arts' on #subjectsInput
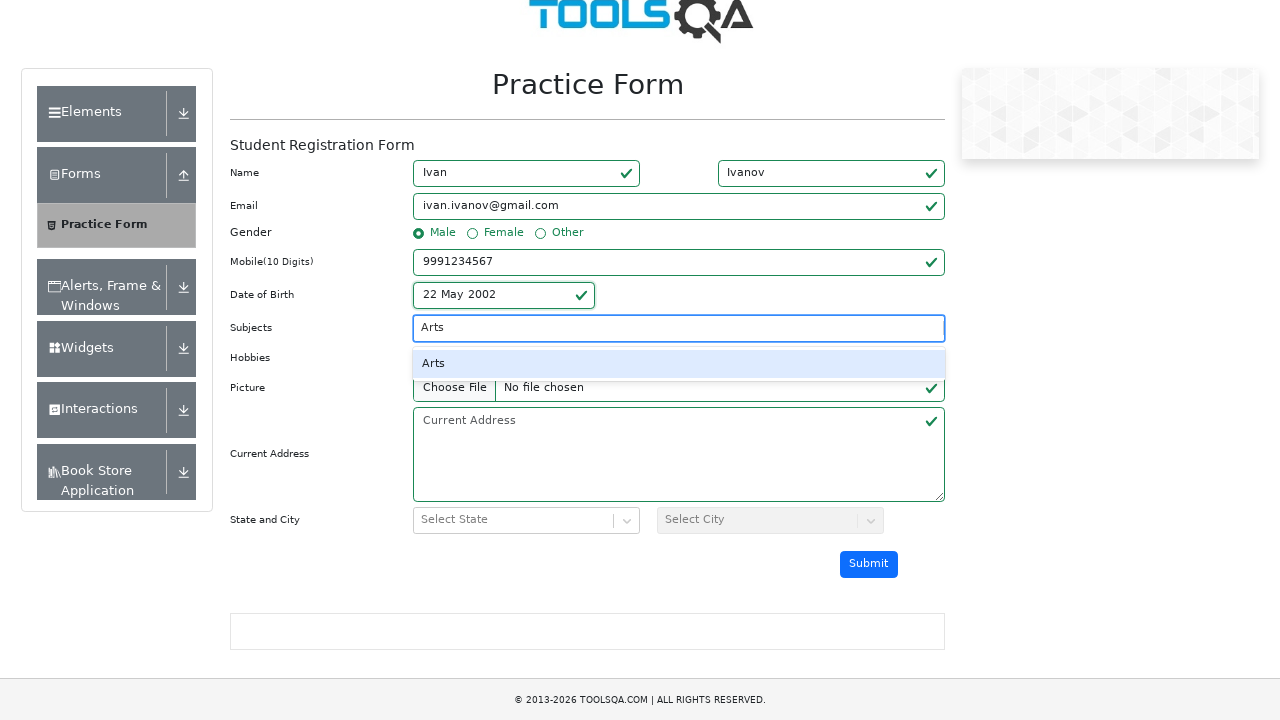

Pressed Enter to confirm subject selection on #subjectsInput
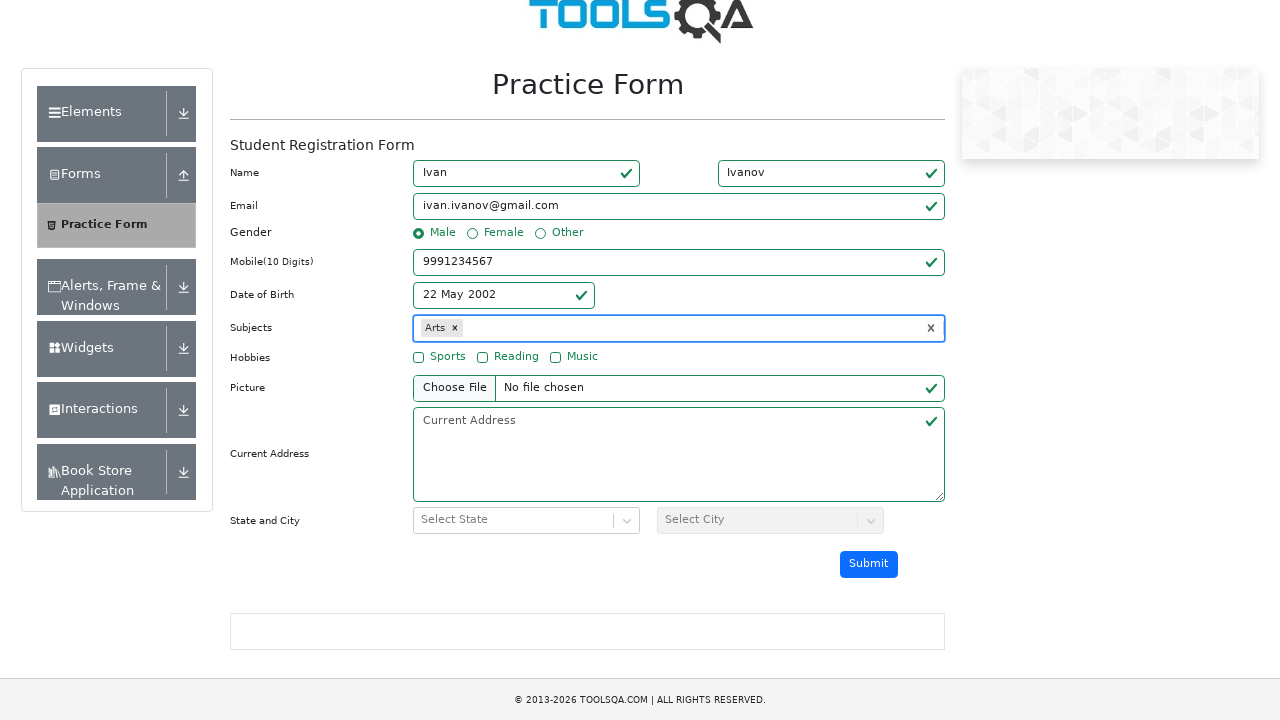

Selected Sports as a hobby at (448, 357) on internal:text="Sports"s
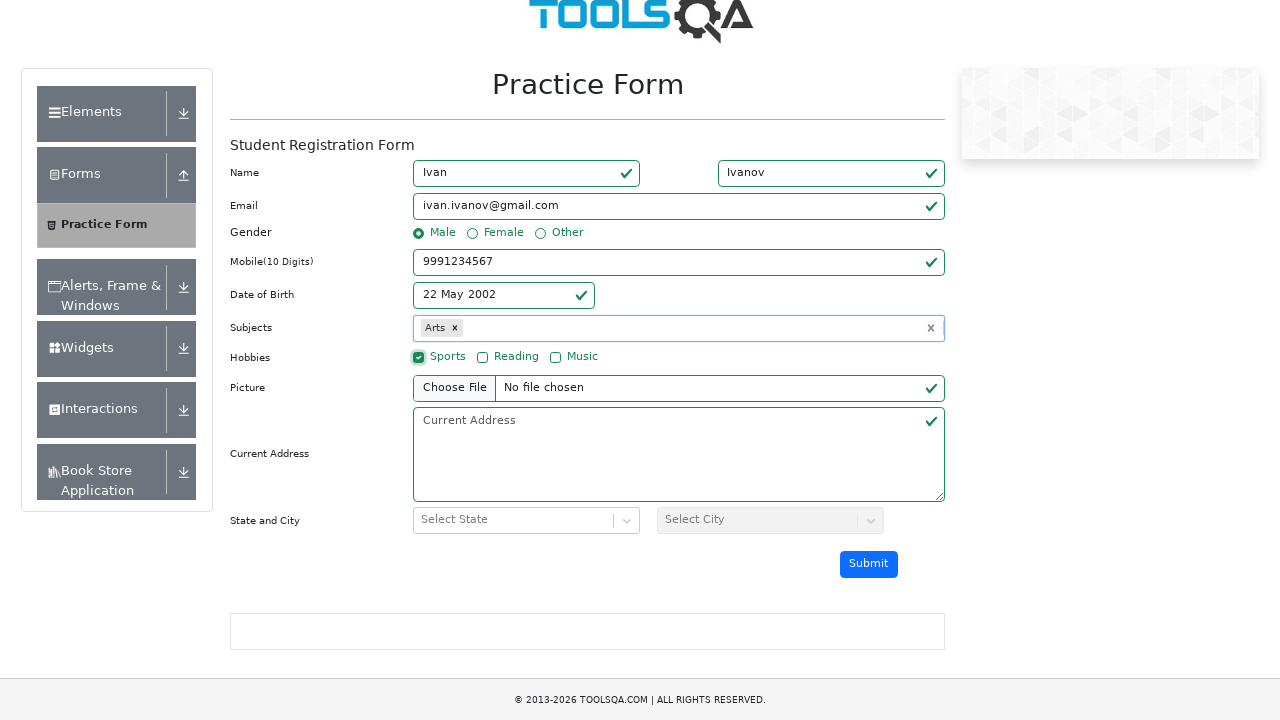

Filled current address field with 'Krasnodar, ul. mire, 43-3' on #currentAddress
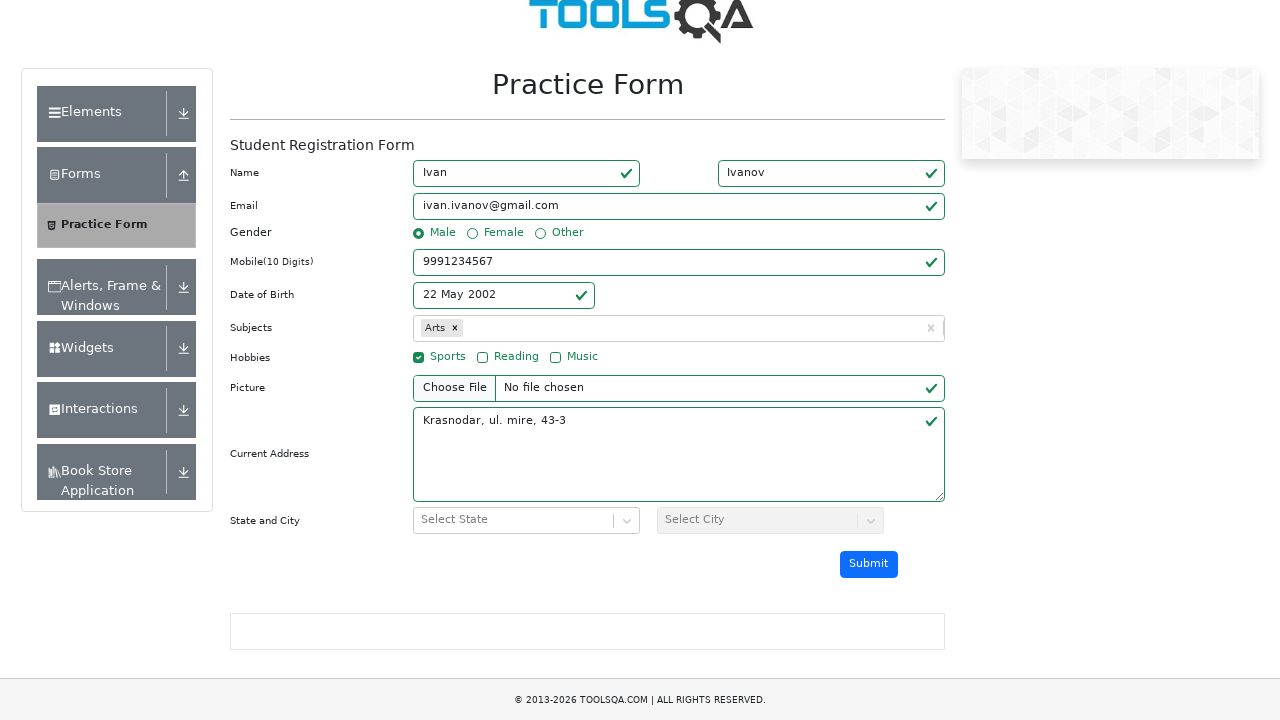

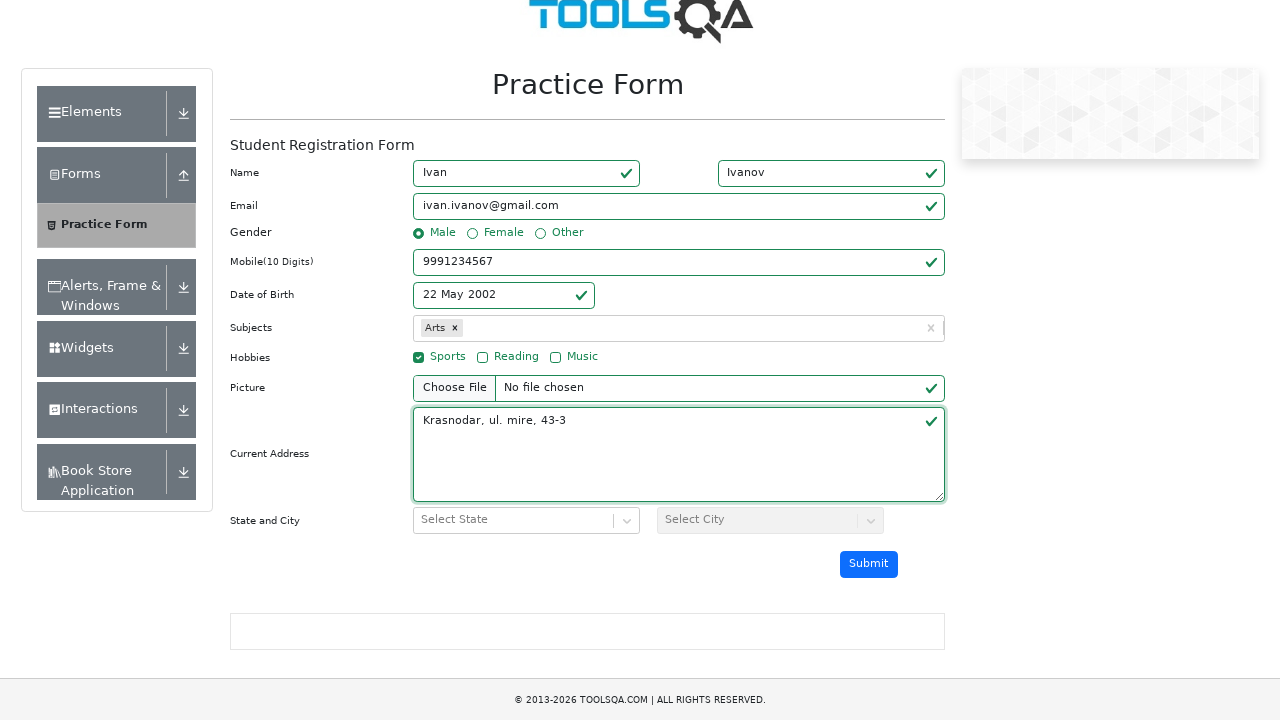